Tests that clicking Clear completed removes all completed items

Starting URL: https://demo.playwright.dev/todomvc

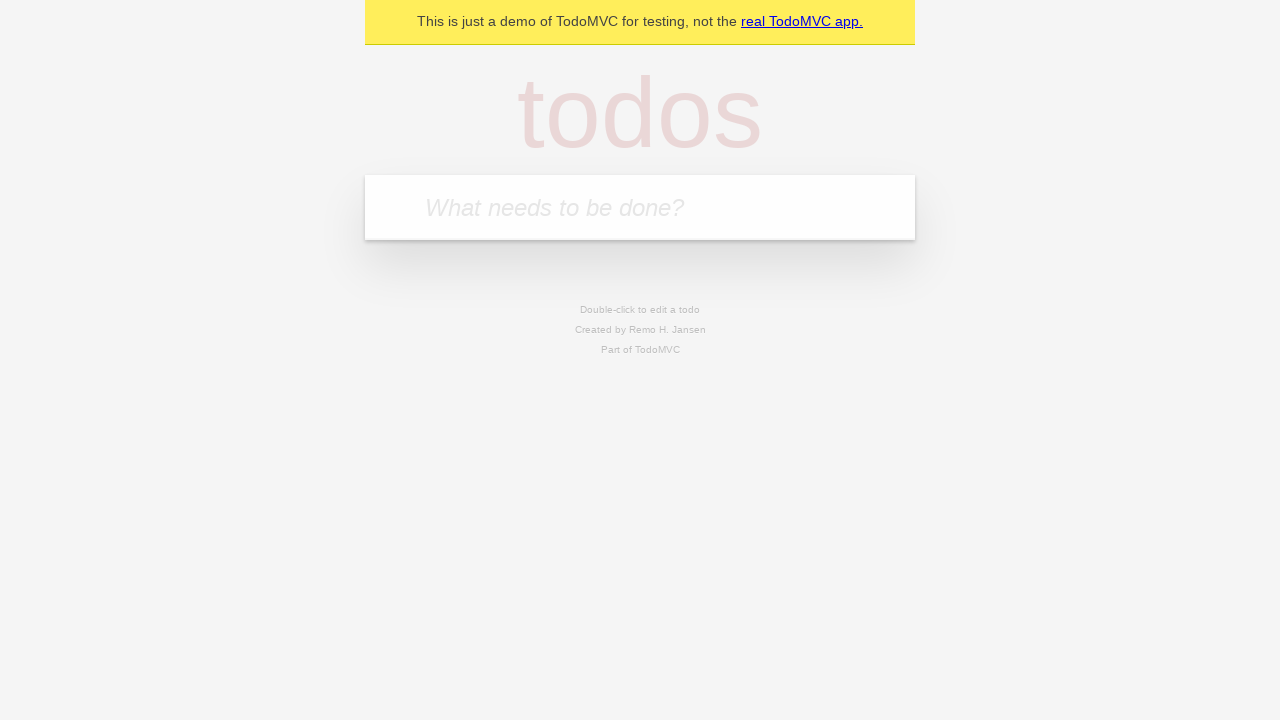

Filled todo input with 'buy some cheese' on internal:attr=[placeholder="What needs to be done?"i]
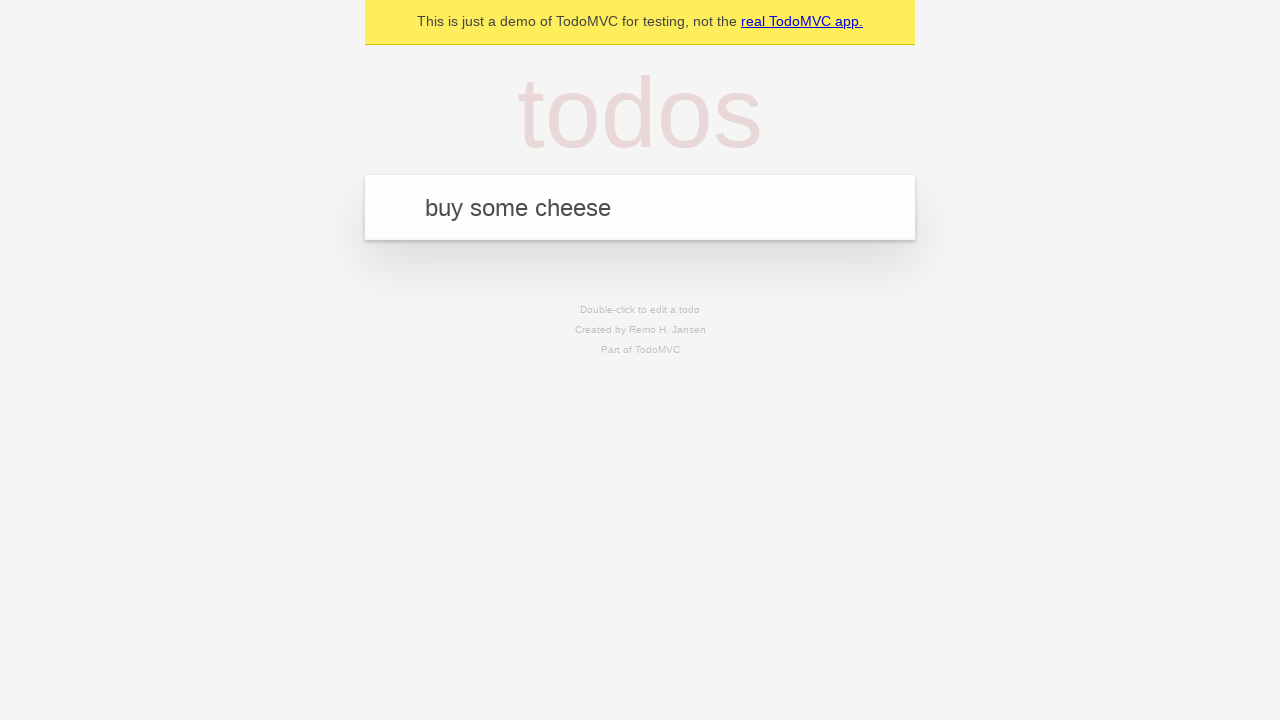

Pressed Enter to add todo 'buy some cheese' on internal:attr=[placeholder="What needs to be done?"i]
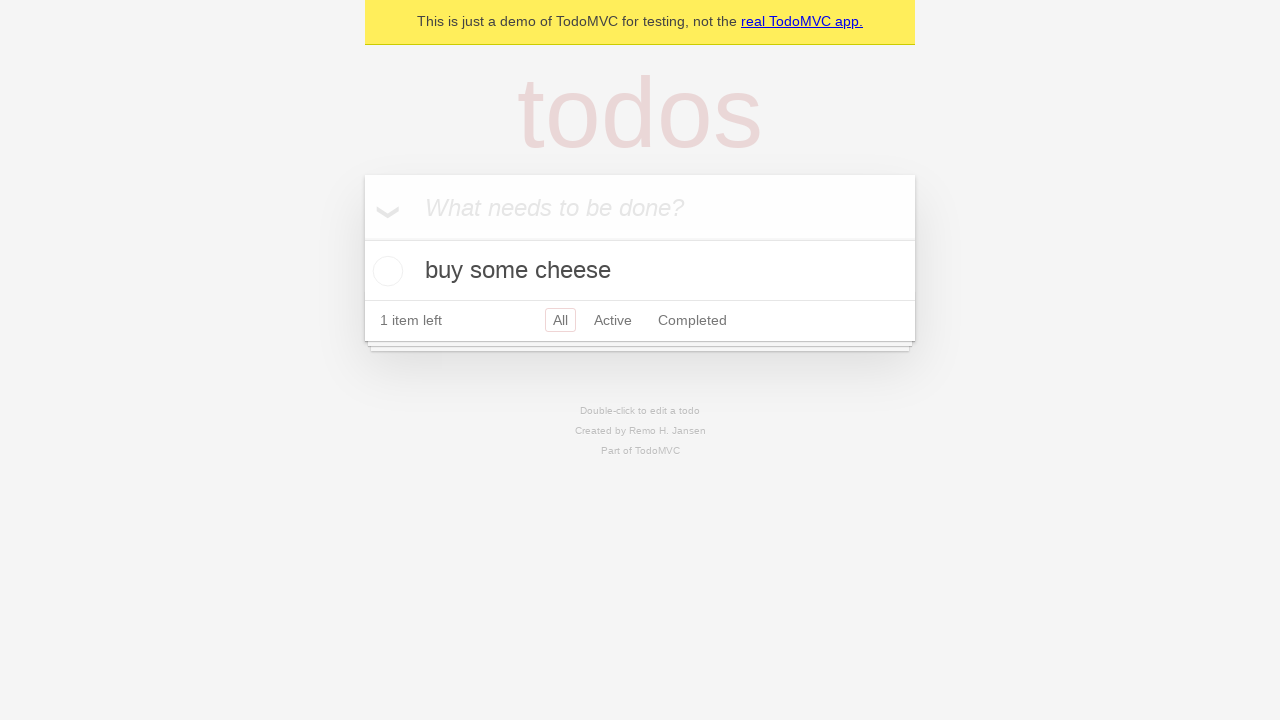

Filled todo input with 'feed the cat' on internal:attr=[placeholder="What needs to be done?"i]
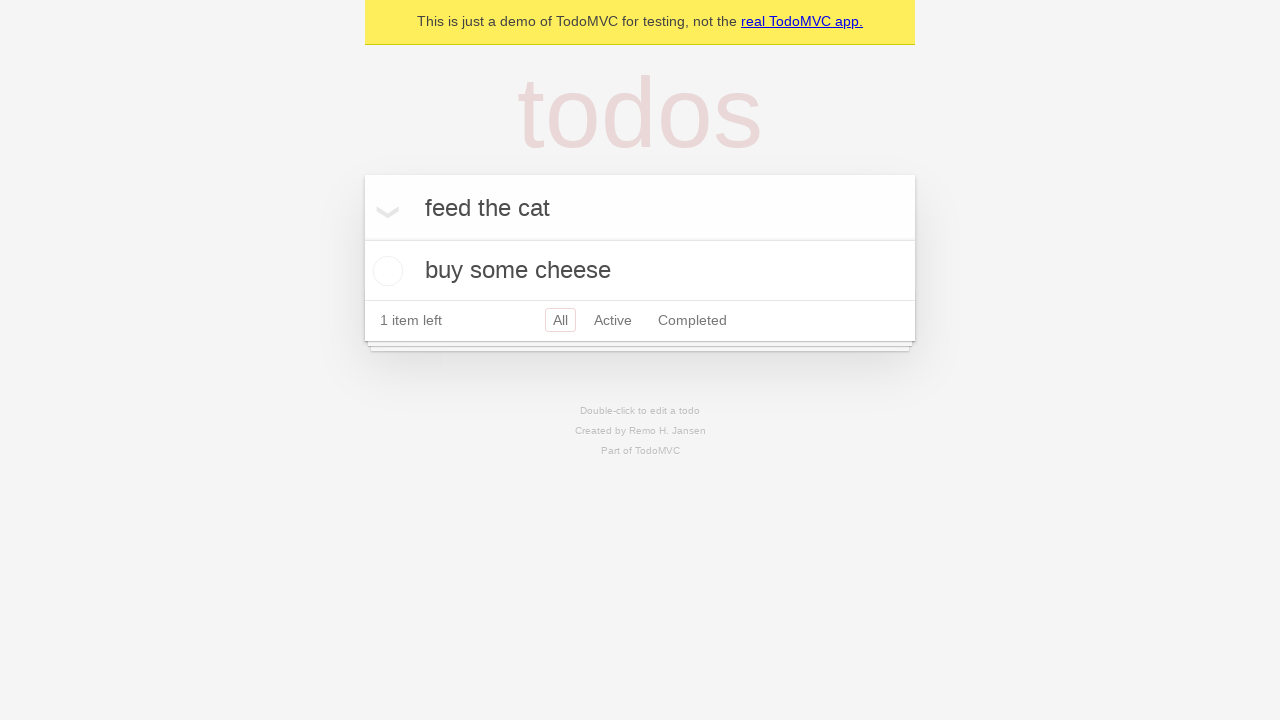

Pressed Enter to add todo 'feed the cat' on internal:attr=[placeholder="What needs to be done?"i]
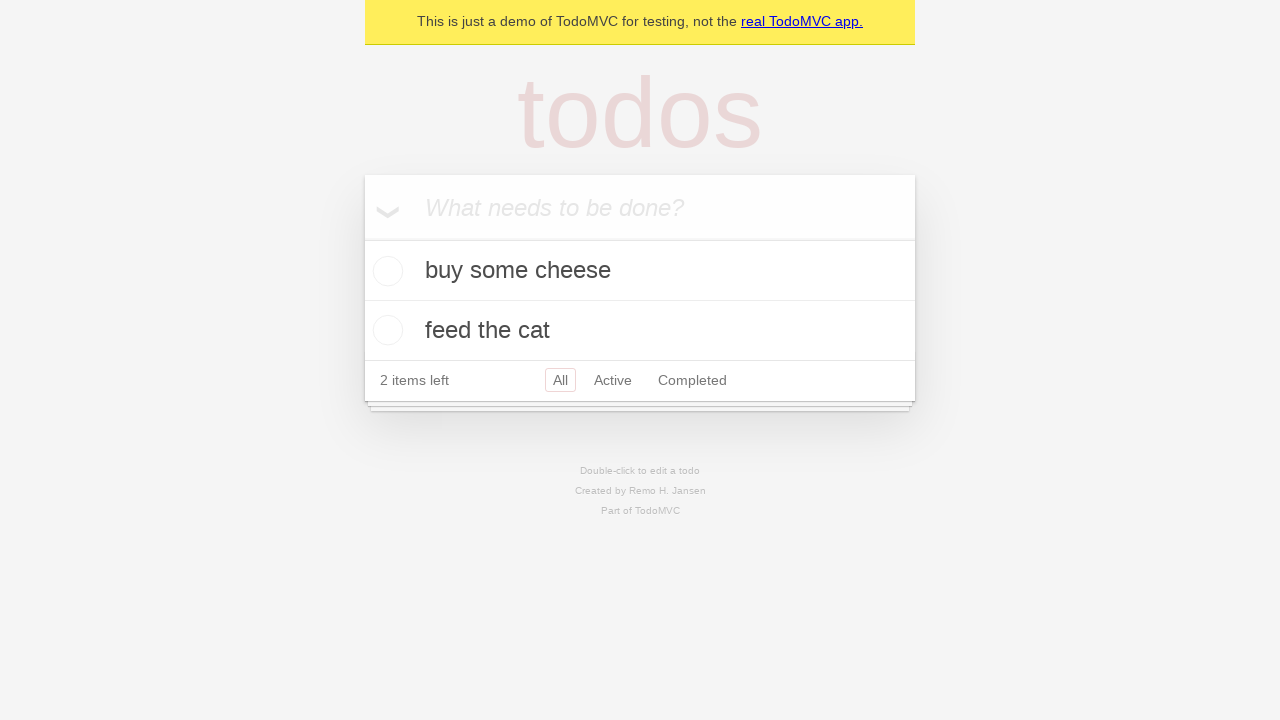

Filled todo input with 'book a doctors appointment' on internal:attr=[placeholder="What needs to be done?"i]
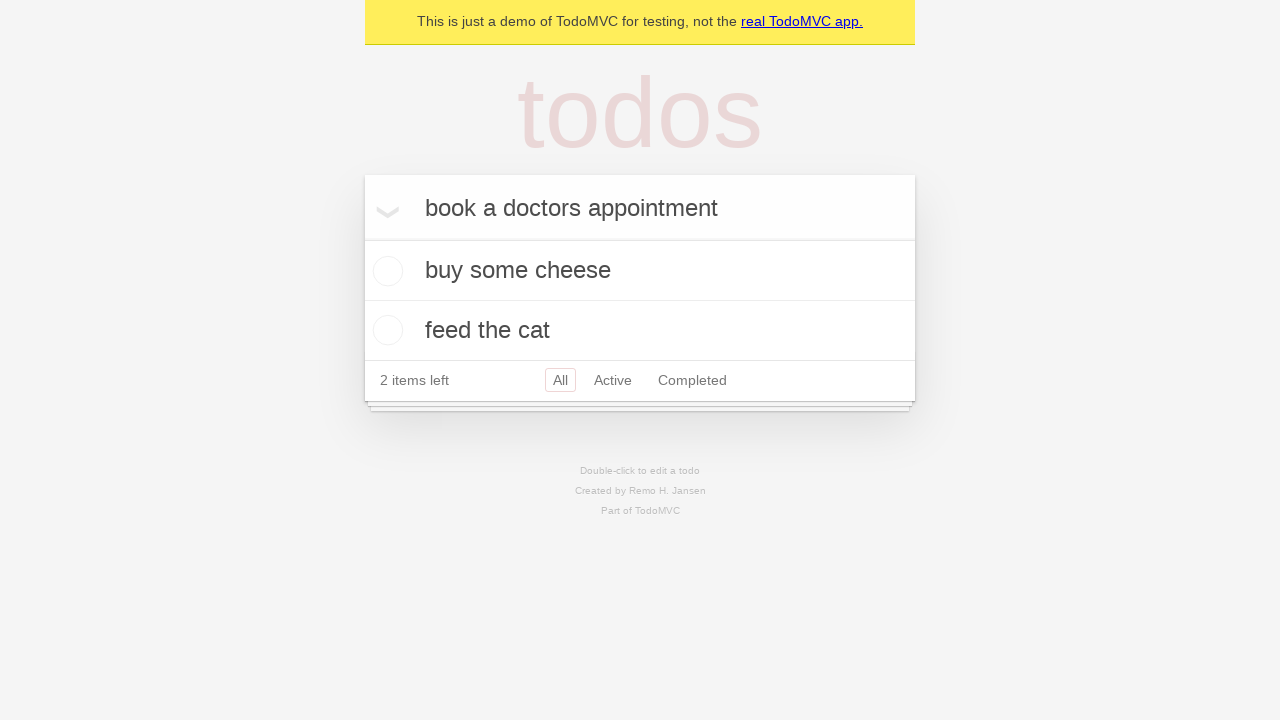

Pressed Enter to add todo 'book a doctors appointment' on internal:attr=[placeholder="What needs to be done?"i]
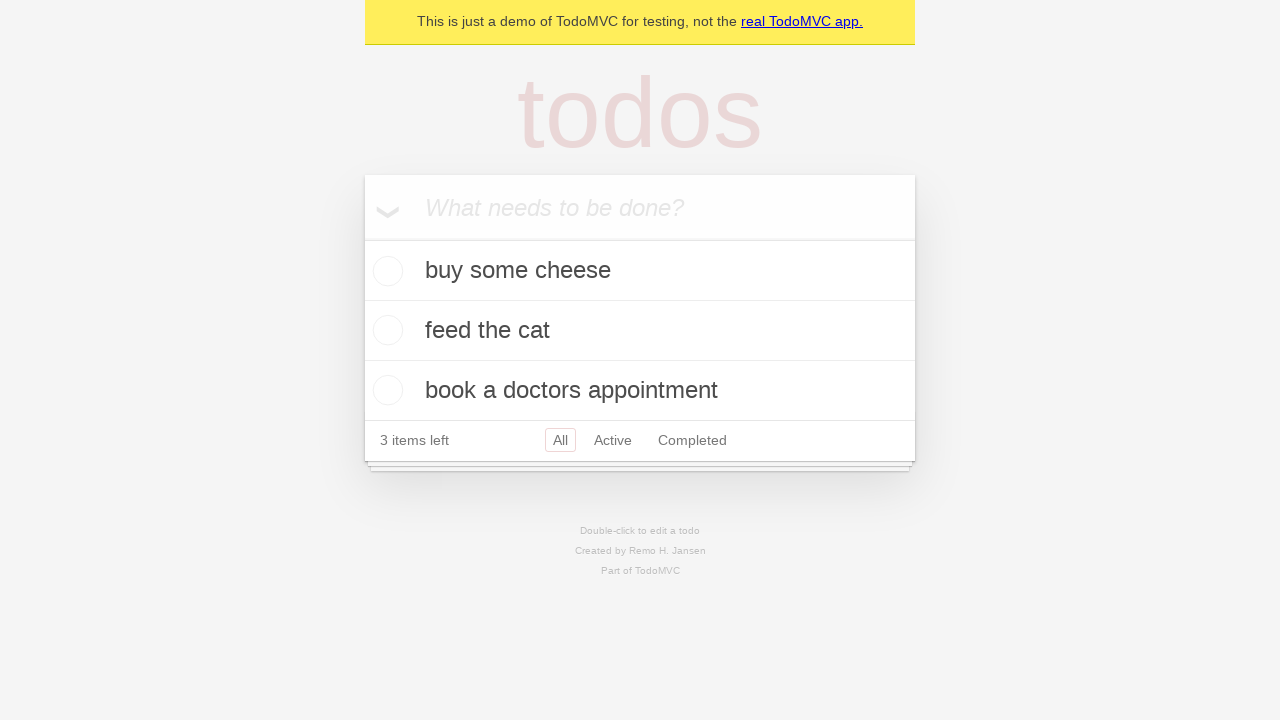

Located all todo items
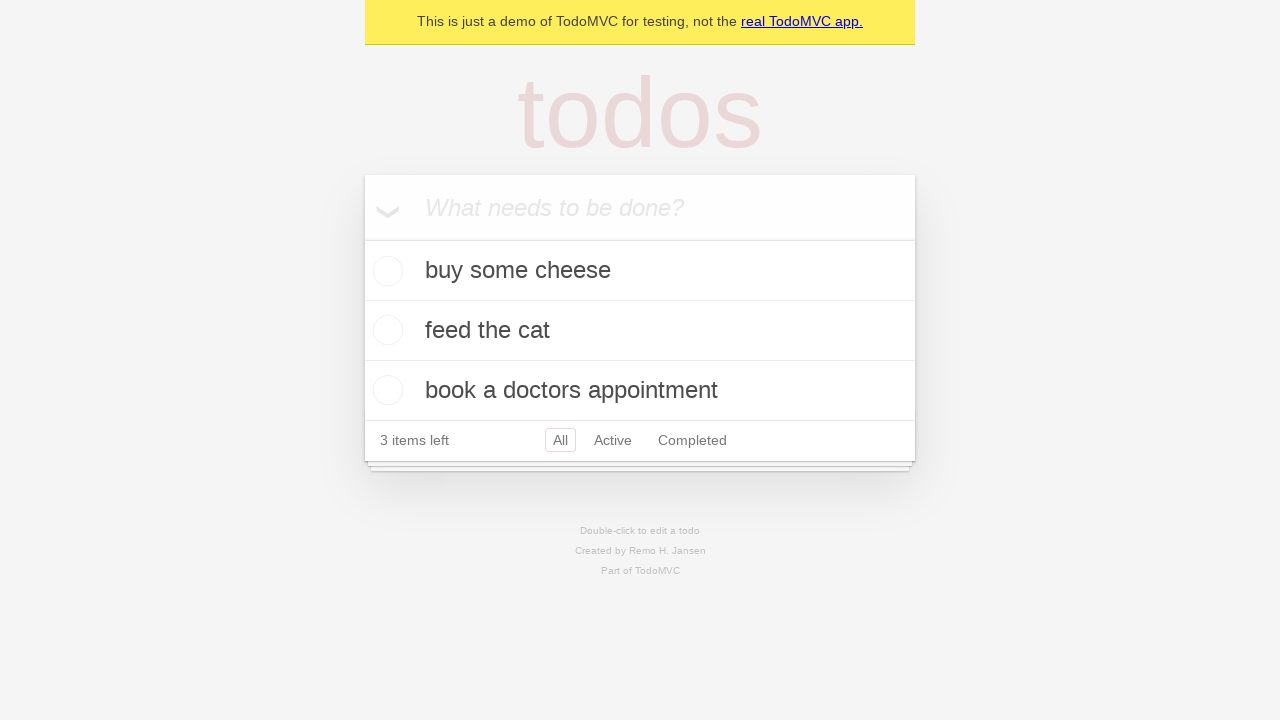

Checked the second todo item at (385, 330) on internal:testid=[data-testid="todo-item"s] >> nth=1 >> internal:role=checkbox
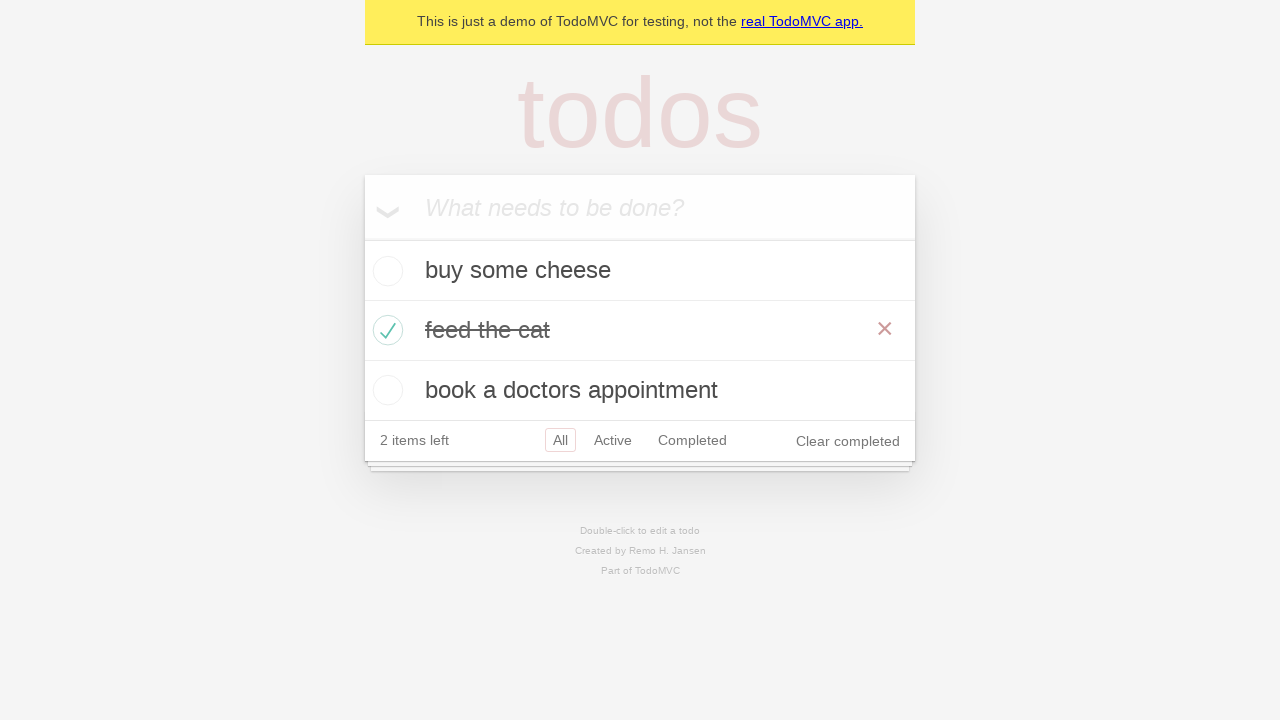

Clicked 'Clear completed' button to remove completed items at (848, 441) on internal:role=button[name="Clear completed"i]
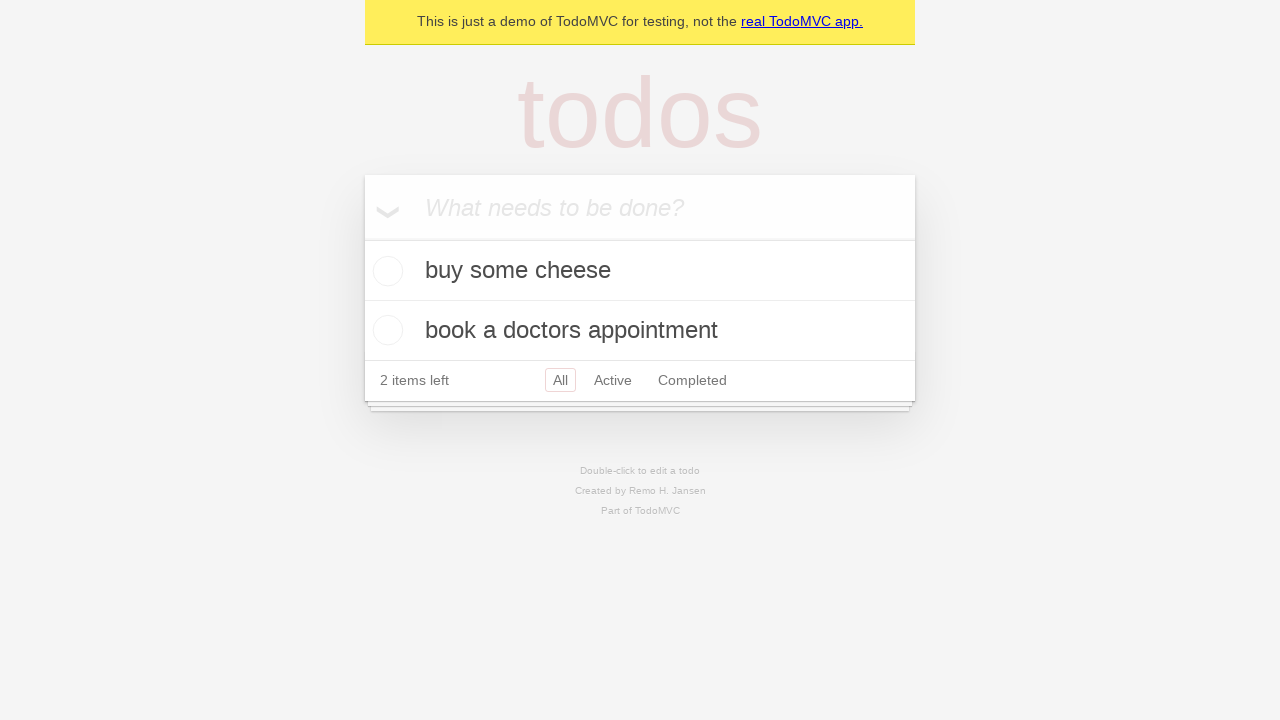

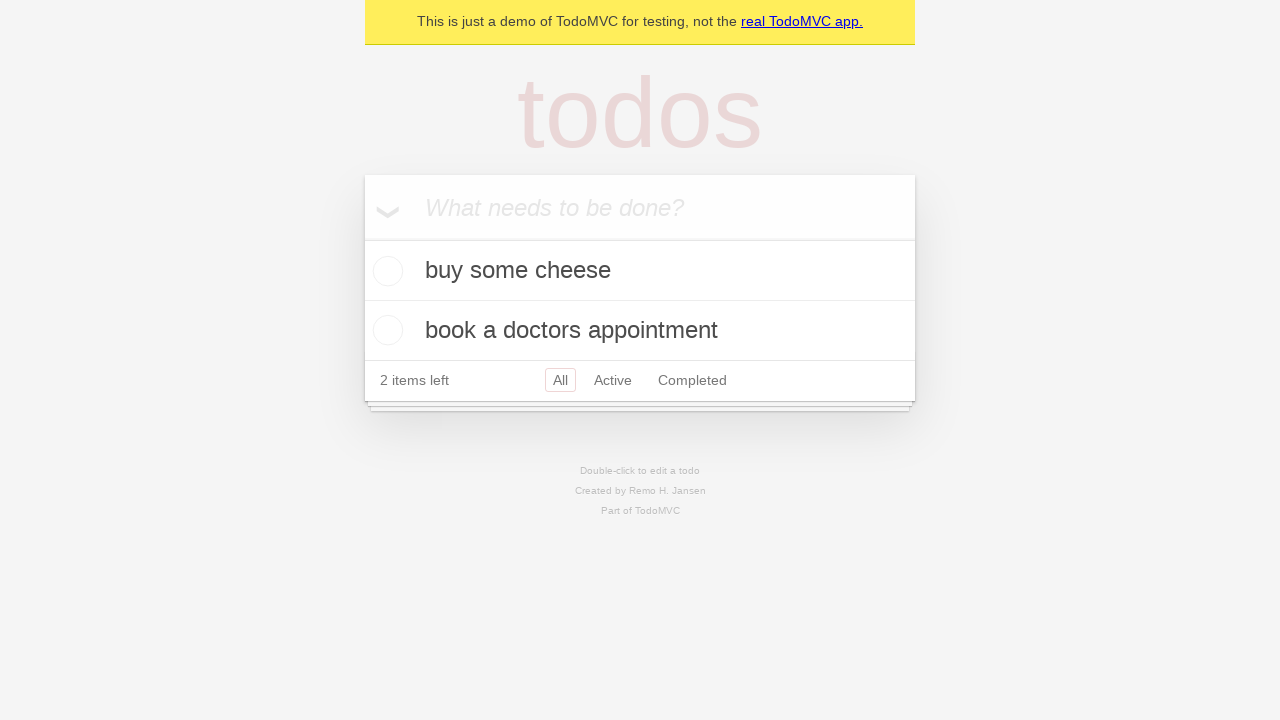